Tests registration form by filling in first name, last name, and email fields, then submitting the form and verifying successful registration message

Starting URL: http://suninjuly.github.io/registration1.html

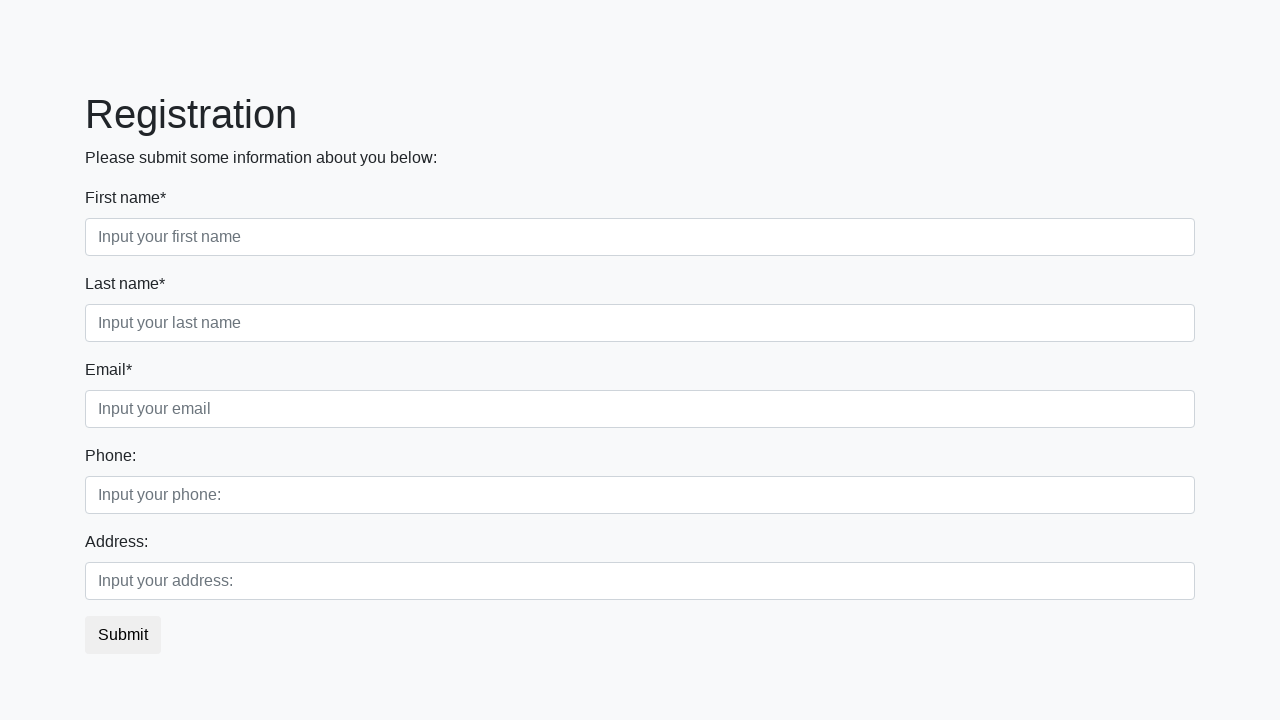

Filled first name field with 'Ivan' on .form-group:nth-child(1) input
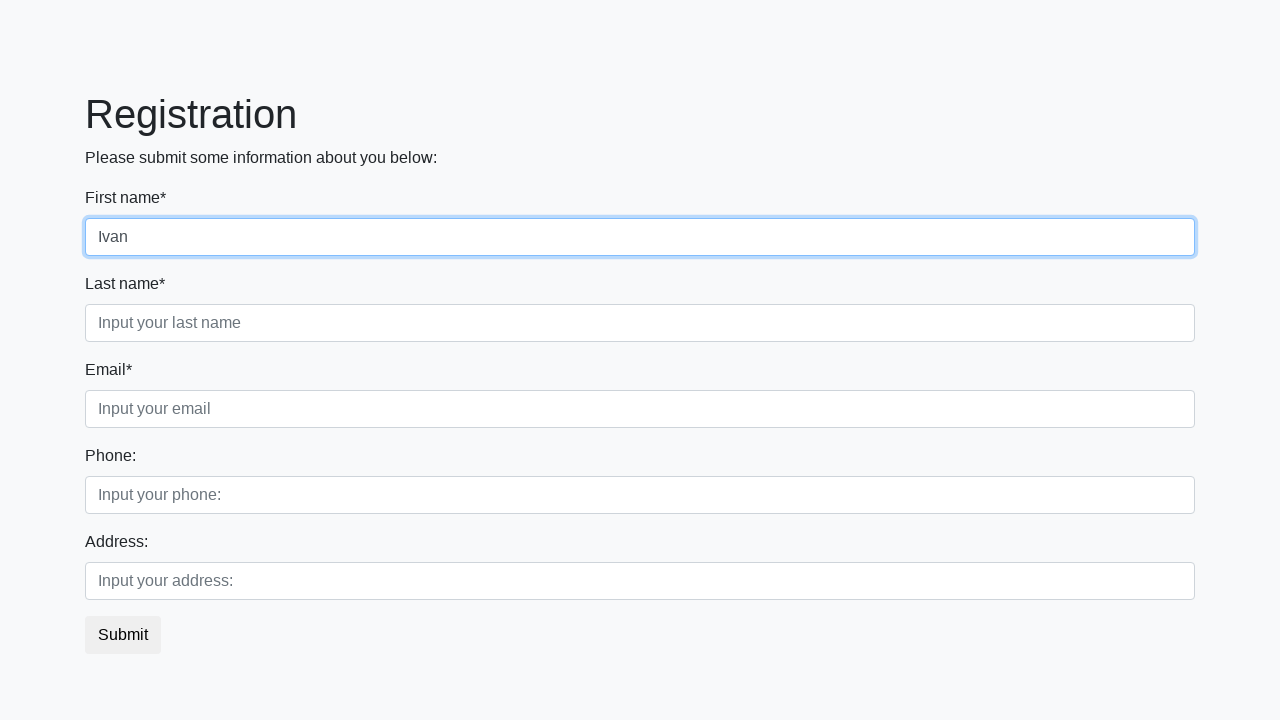

Filled last name field with 'Peterson' on .form-group:nth-child(2) input
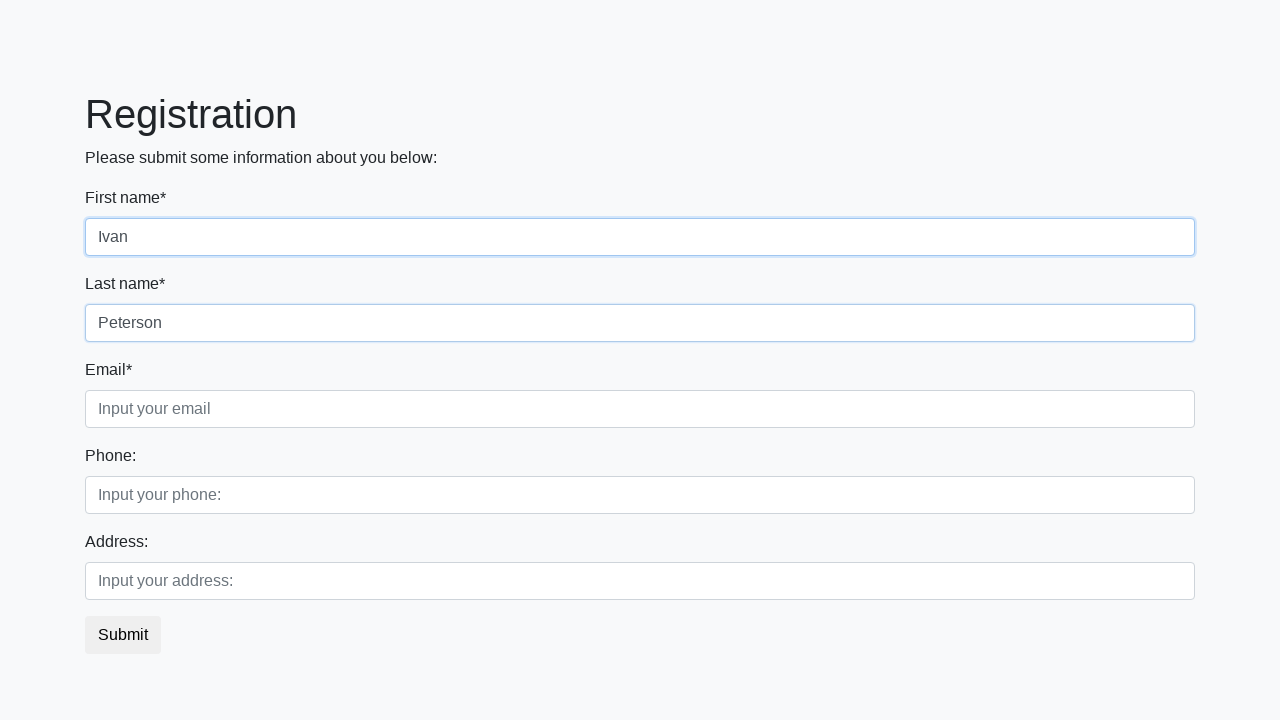

Filled email field with 'test@example.com' on .form-group:nth-child(3) input
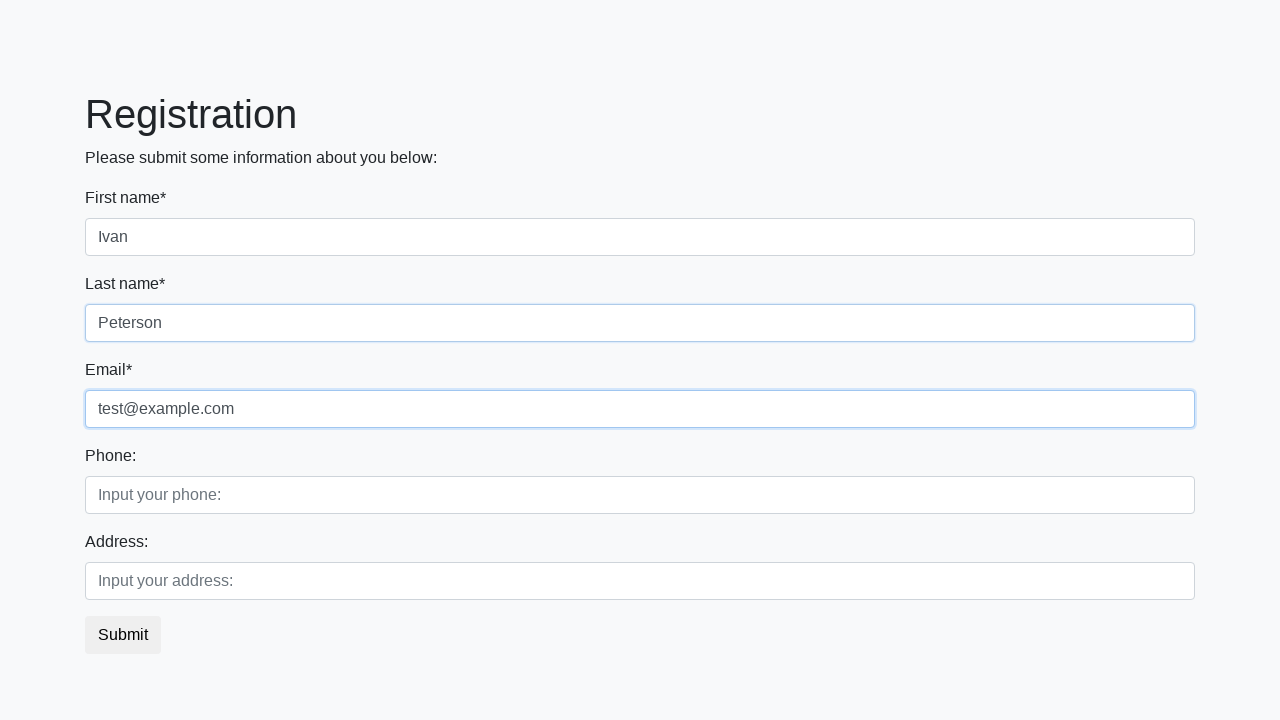

Clicked submit button to register at (123, 635) on button.btn
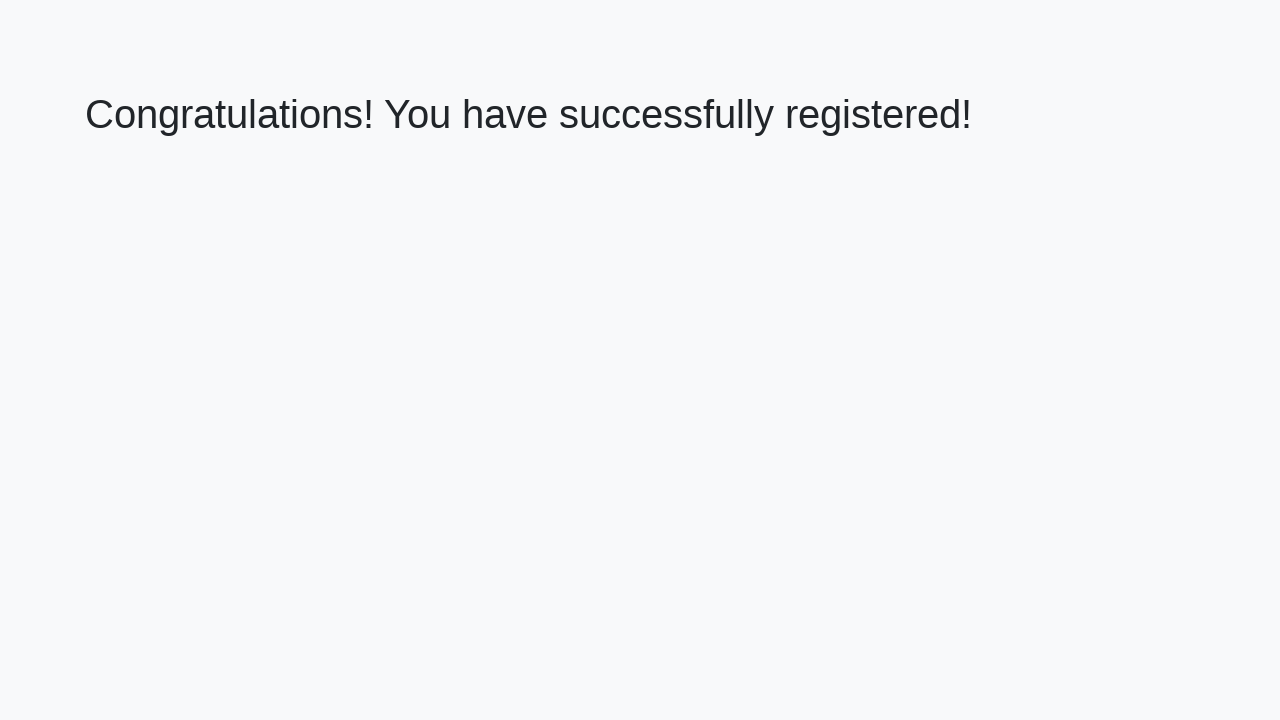

Success message heading loaded
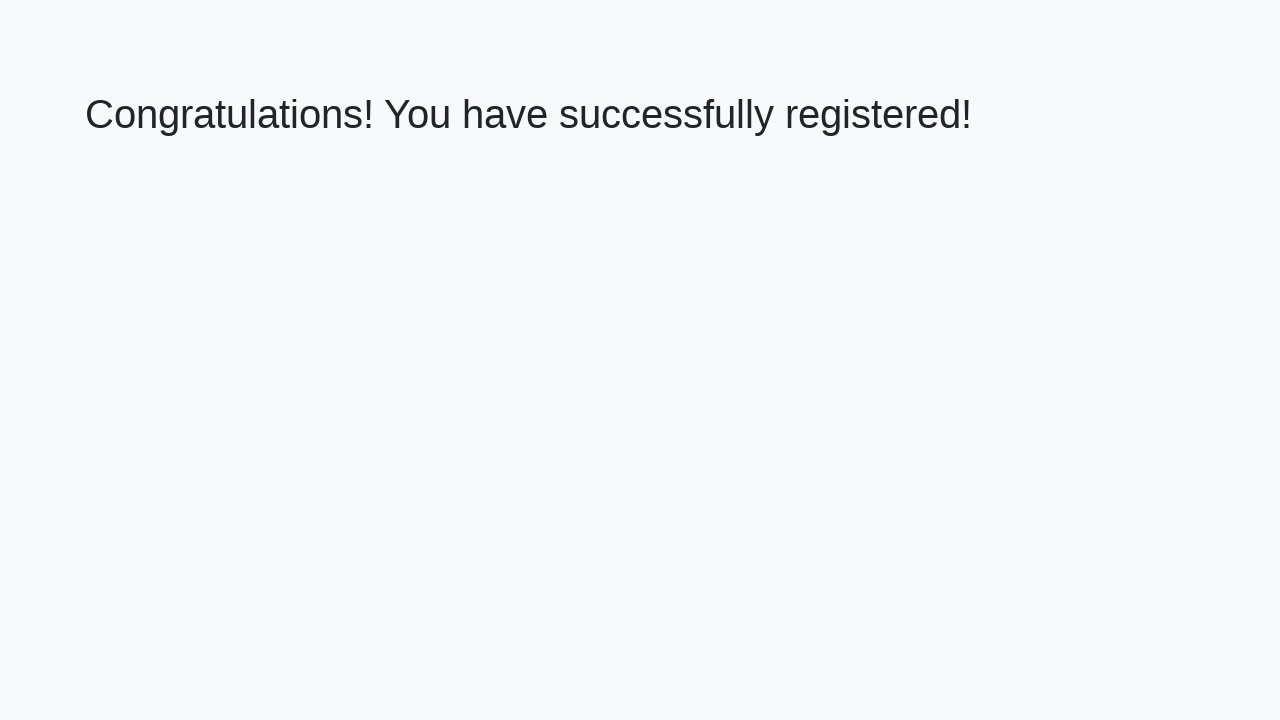

Retrieved success message text
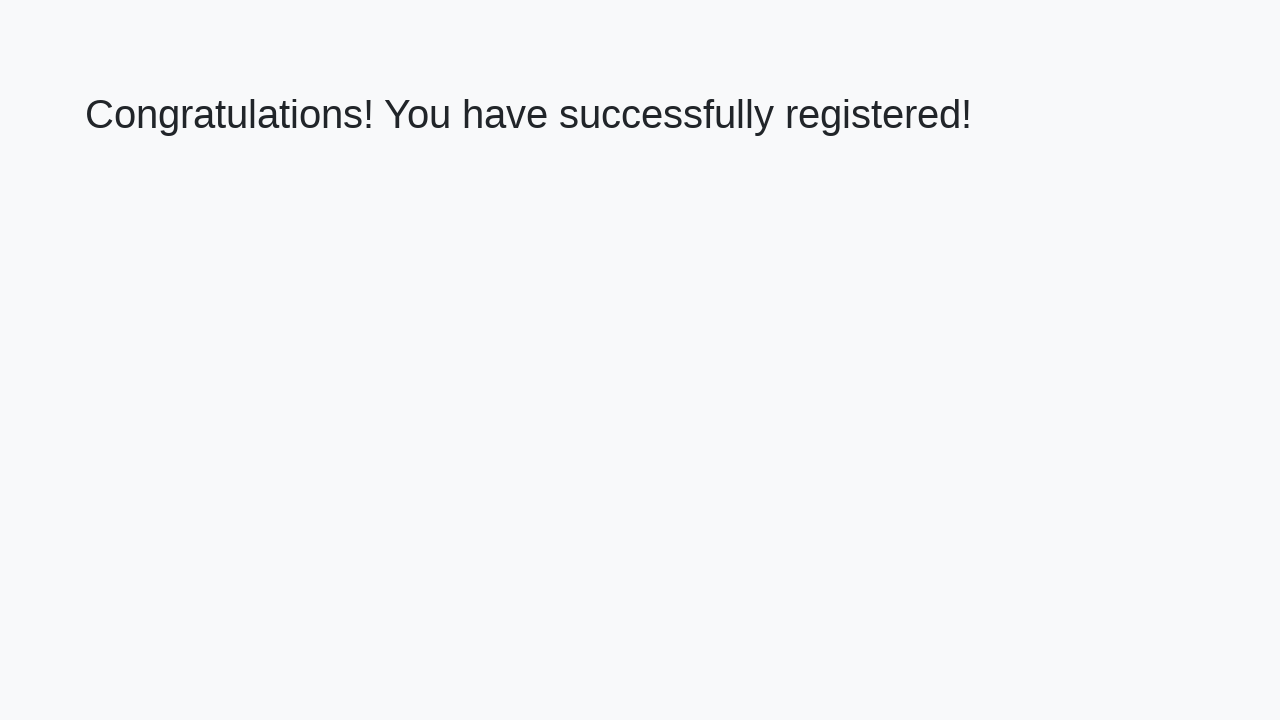

Verified registration success message: 'Congratulations! You have successfully registered!'
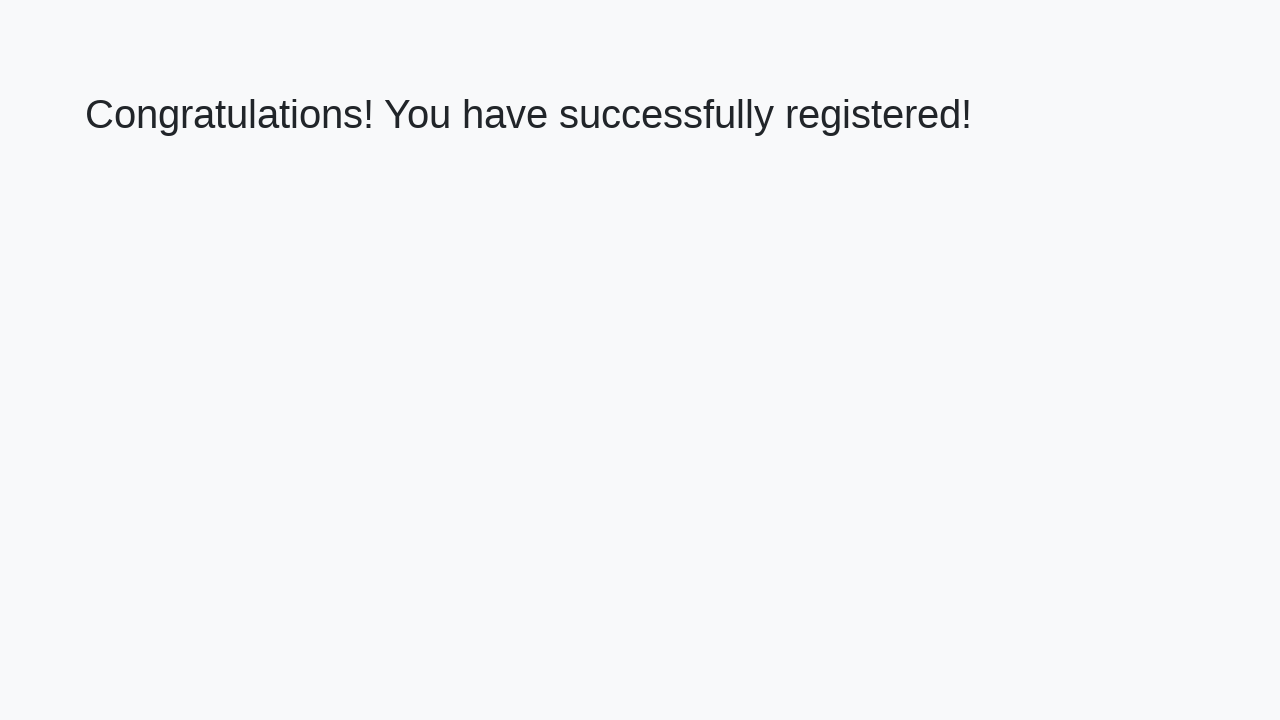

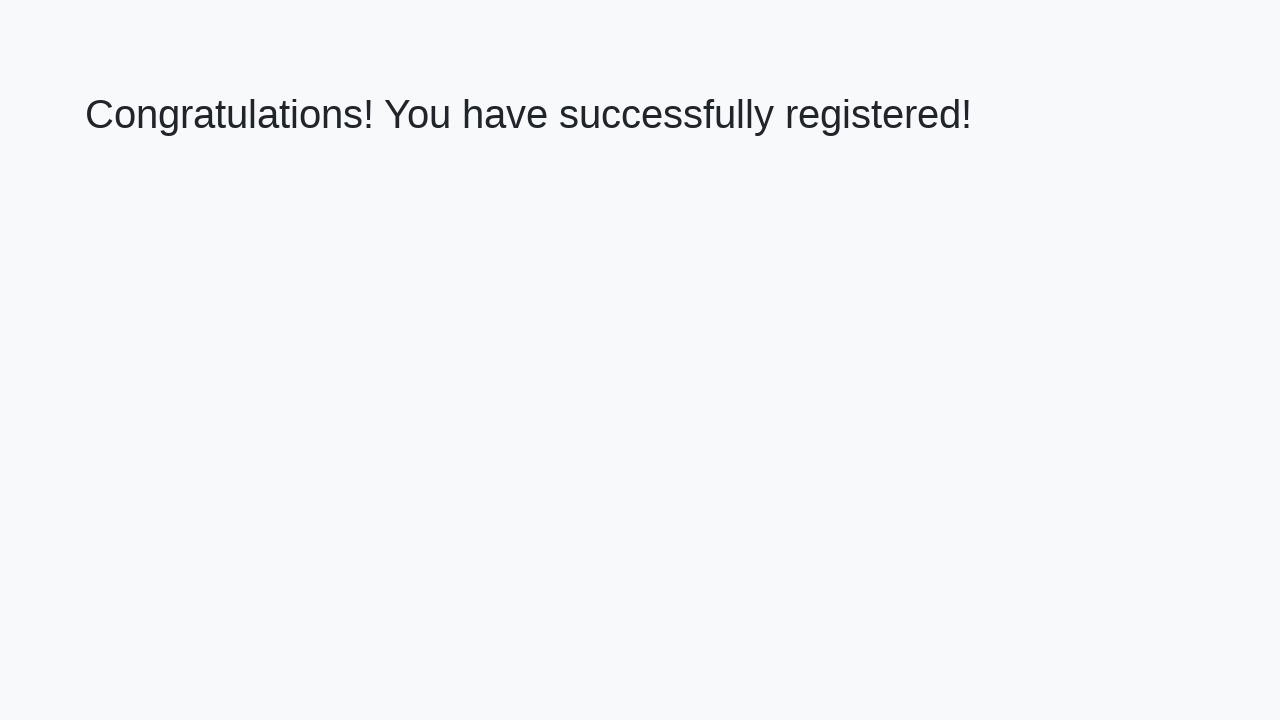